Tests mouse hover functionality by hovering over the 'Blogs' menu element on the page

Starting URL: https://omayo.blogspot.com/

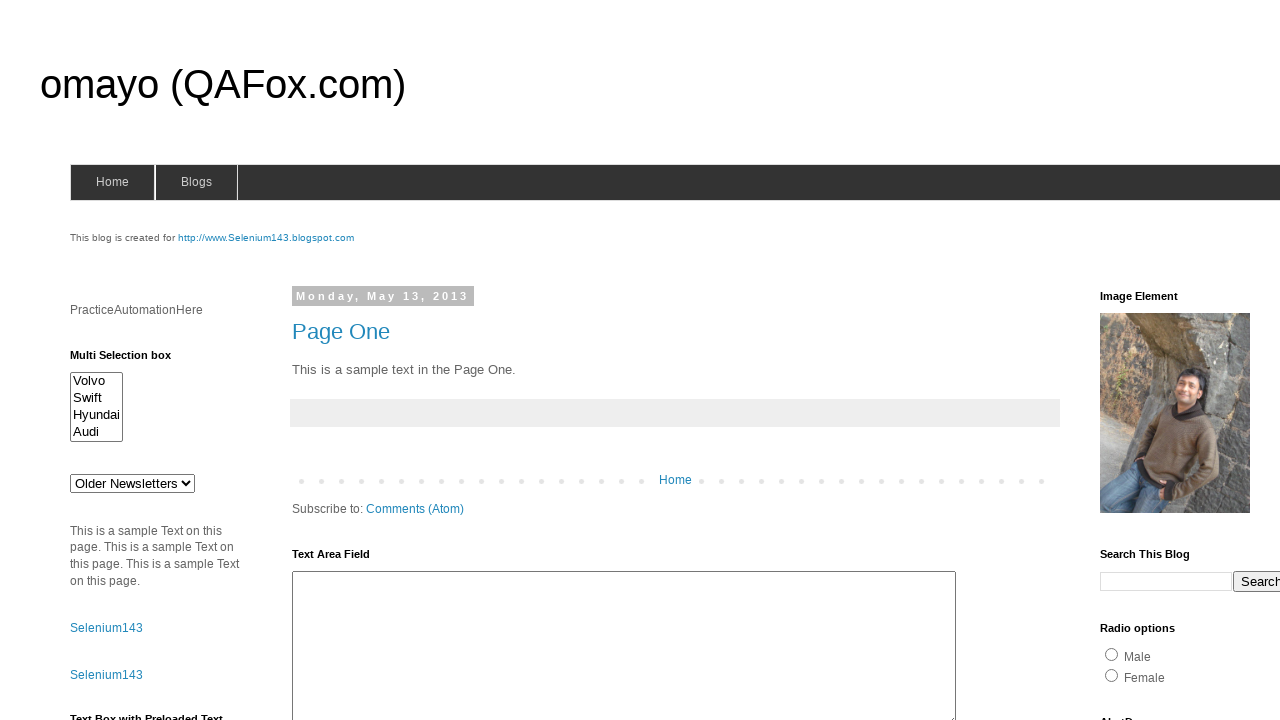

Navigated to https://omayo.blogspot.com/
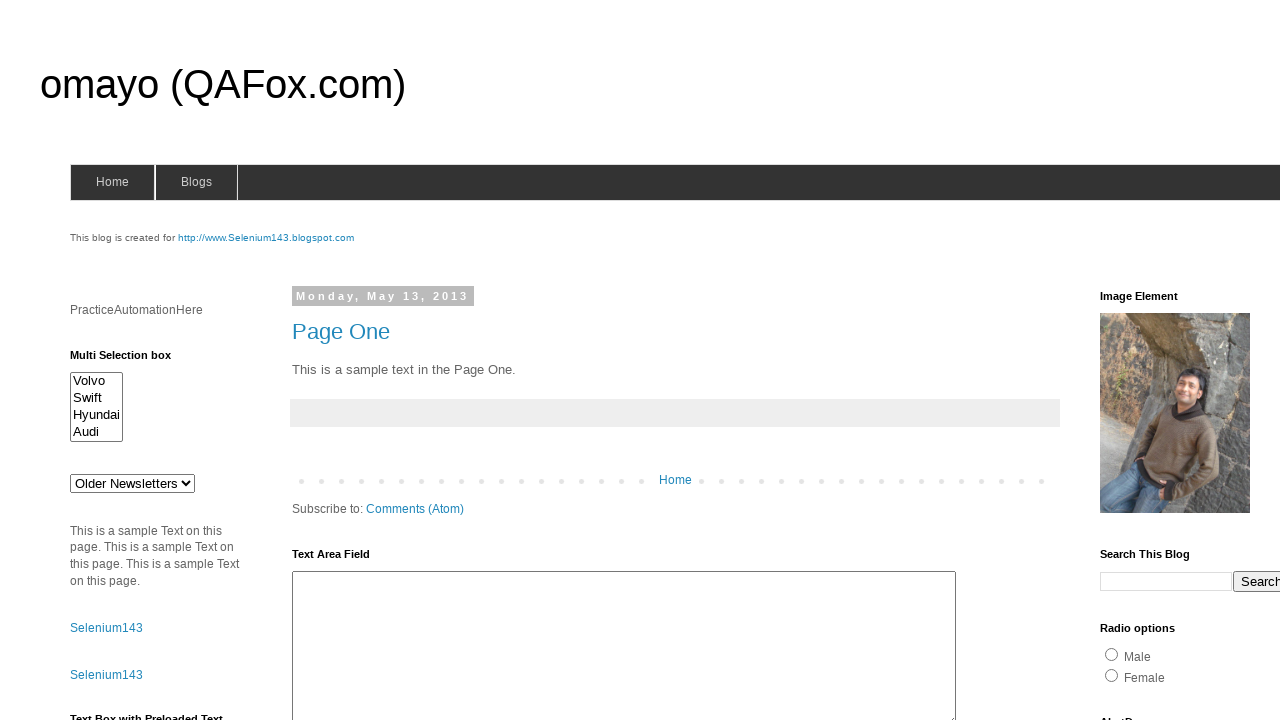

Hovered over the 'Blogs' menu element at (196, 182) on xpath=//span[text()='Blogs']
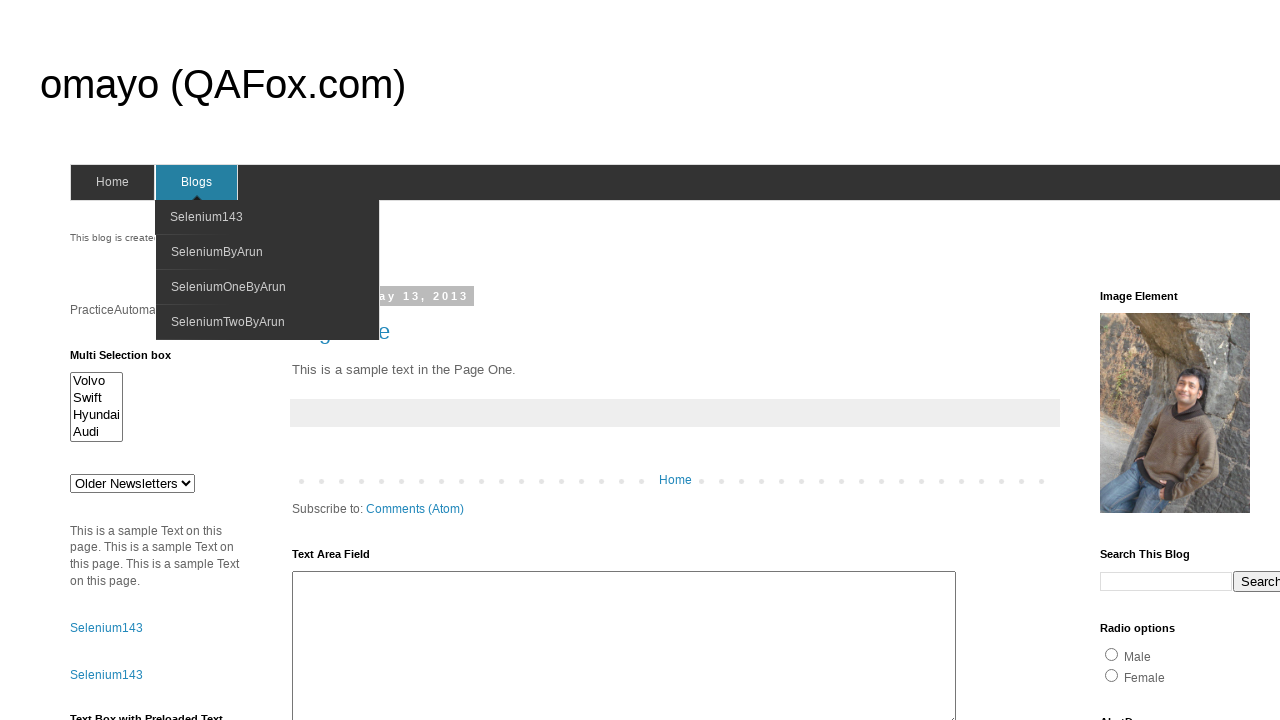

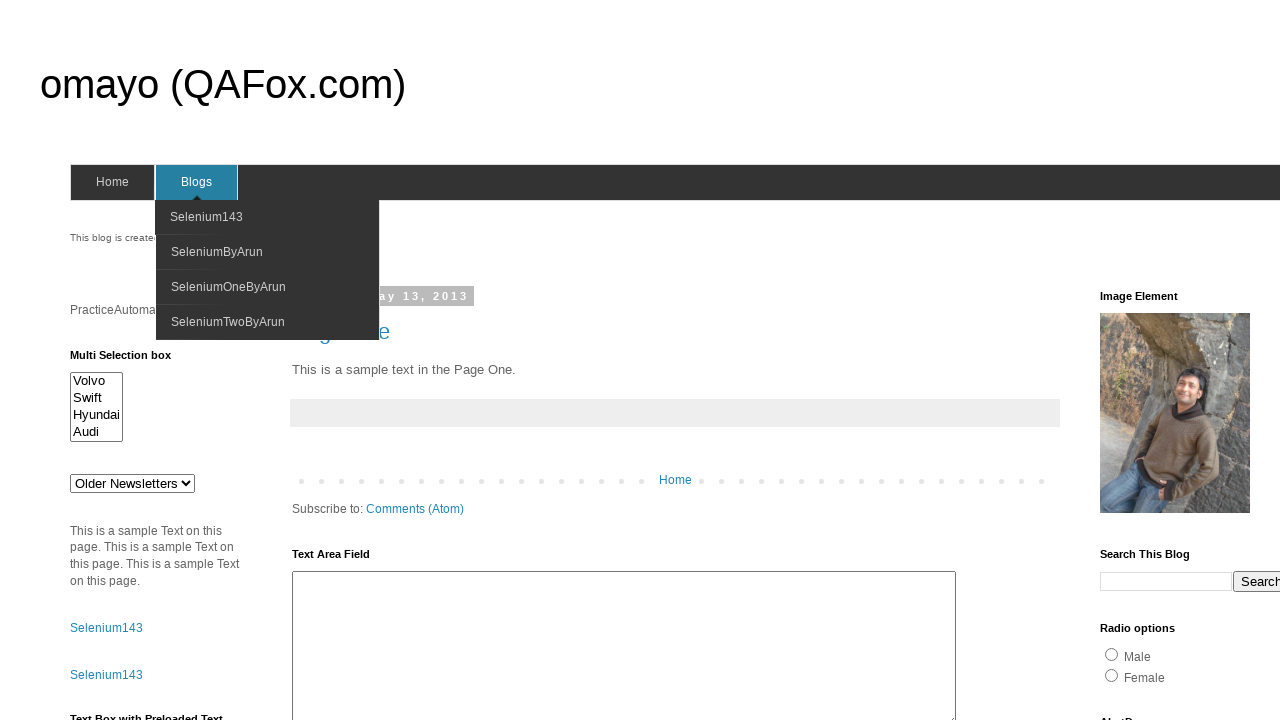